Navigates to Flipkart homepage, maximizes the window, and retrieves the page title for verification

Starting URL: https://www.flipkart.com

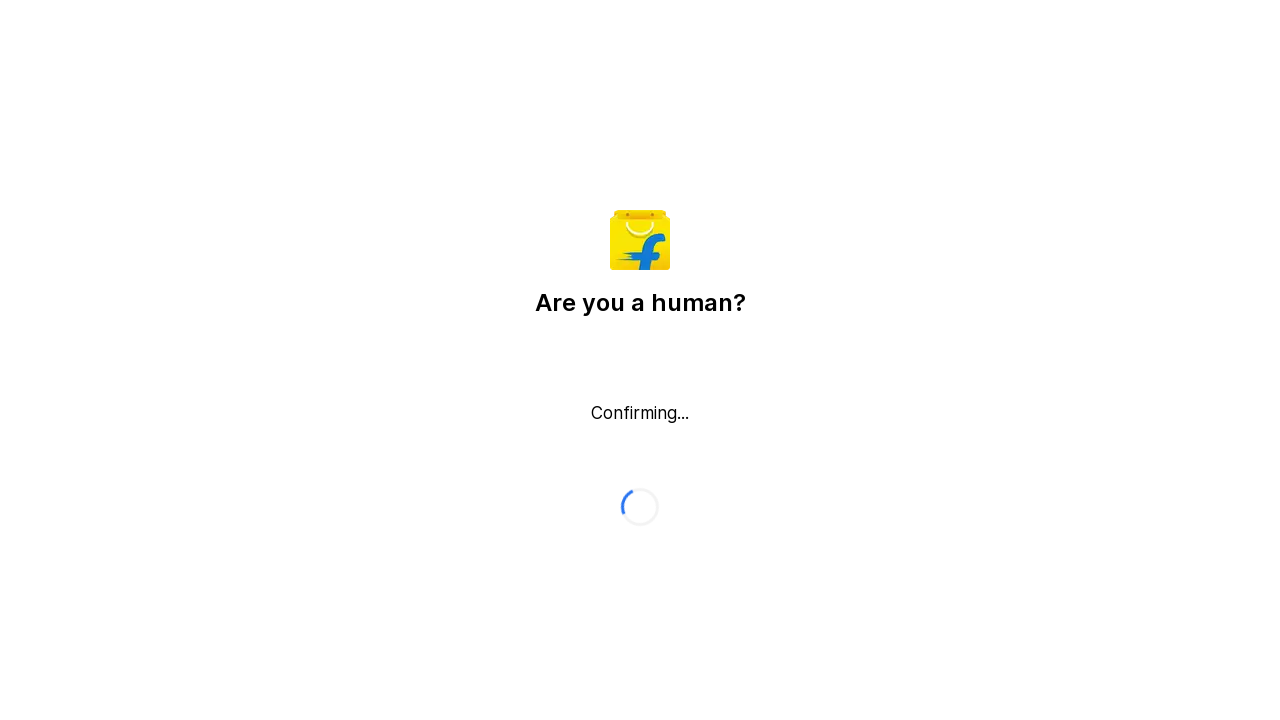

Set viewport size to 1920x1080 to maximize window
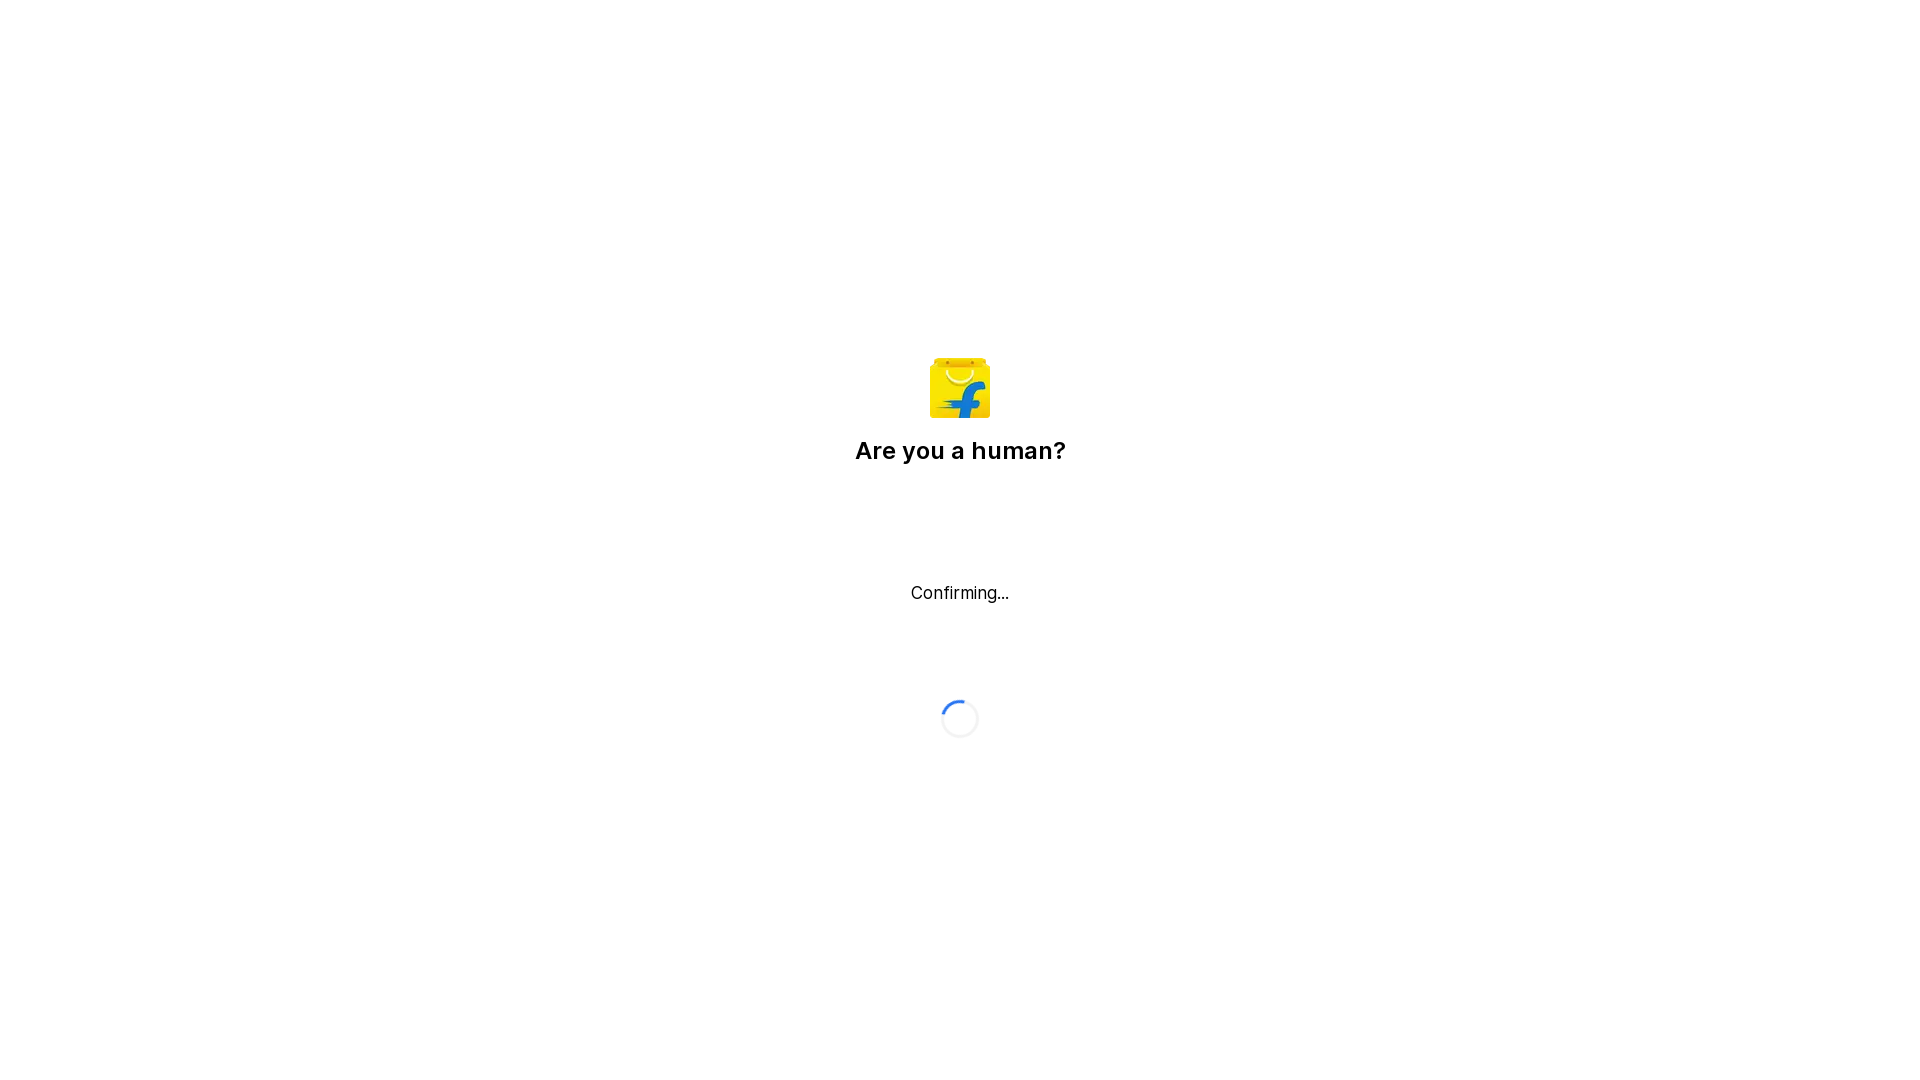

Waited for page DOM content to load
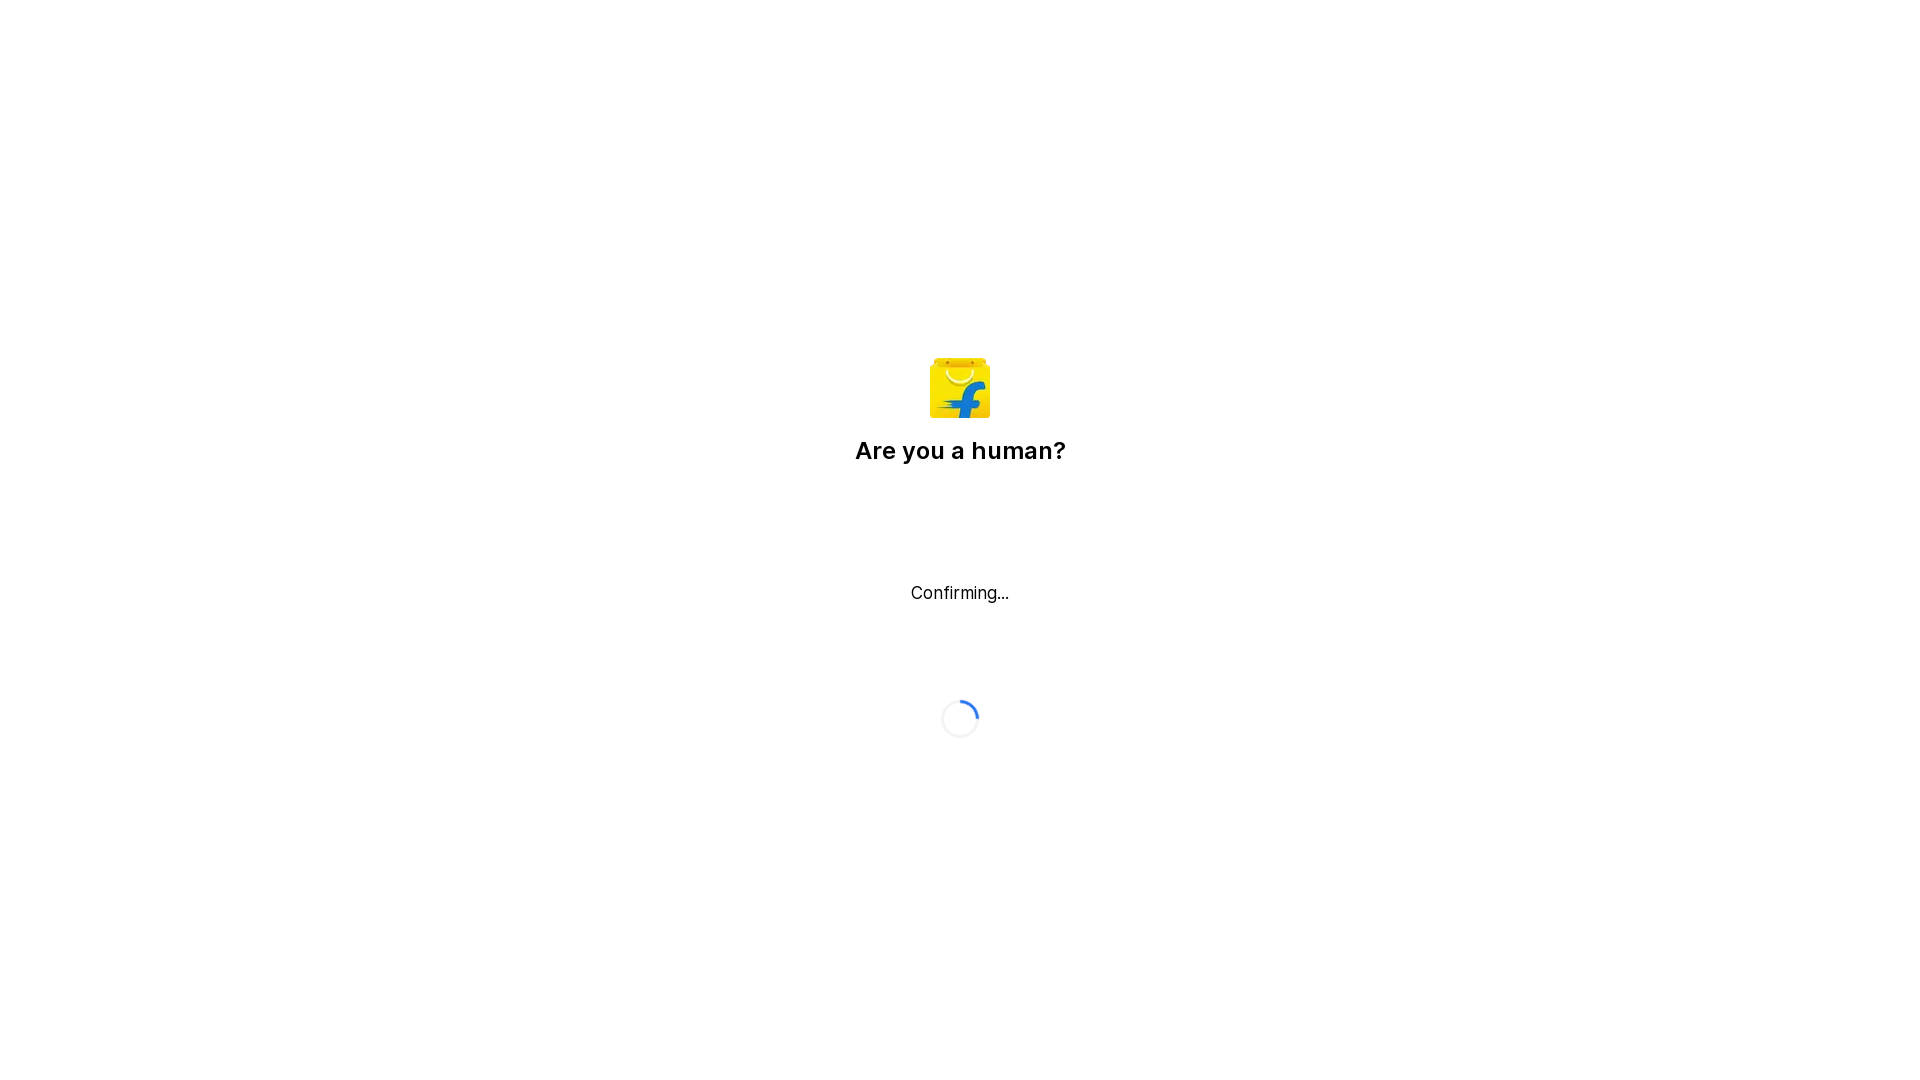

Retrieved page title: Flipkart reCAPTCHA
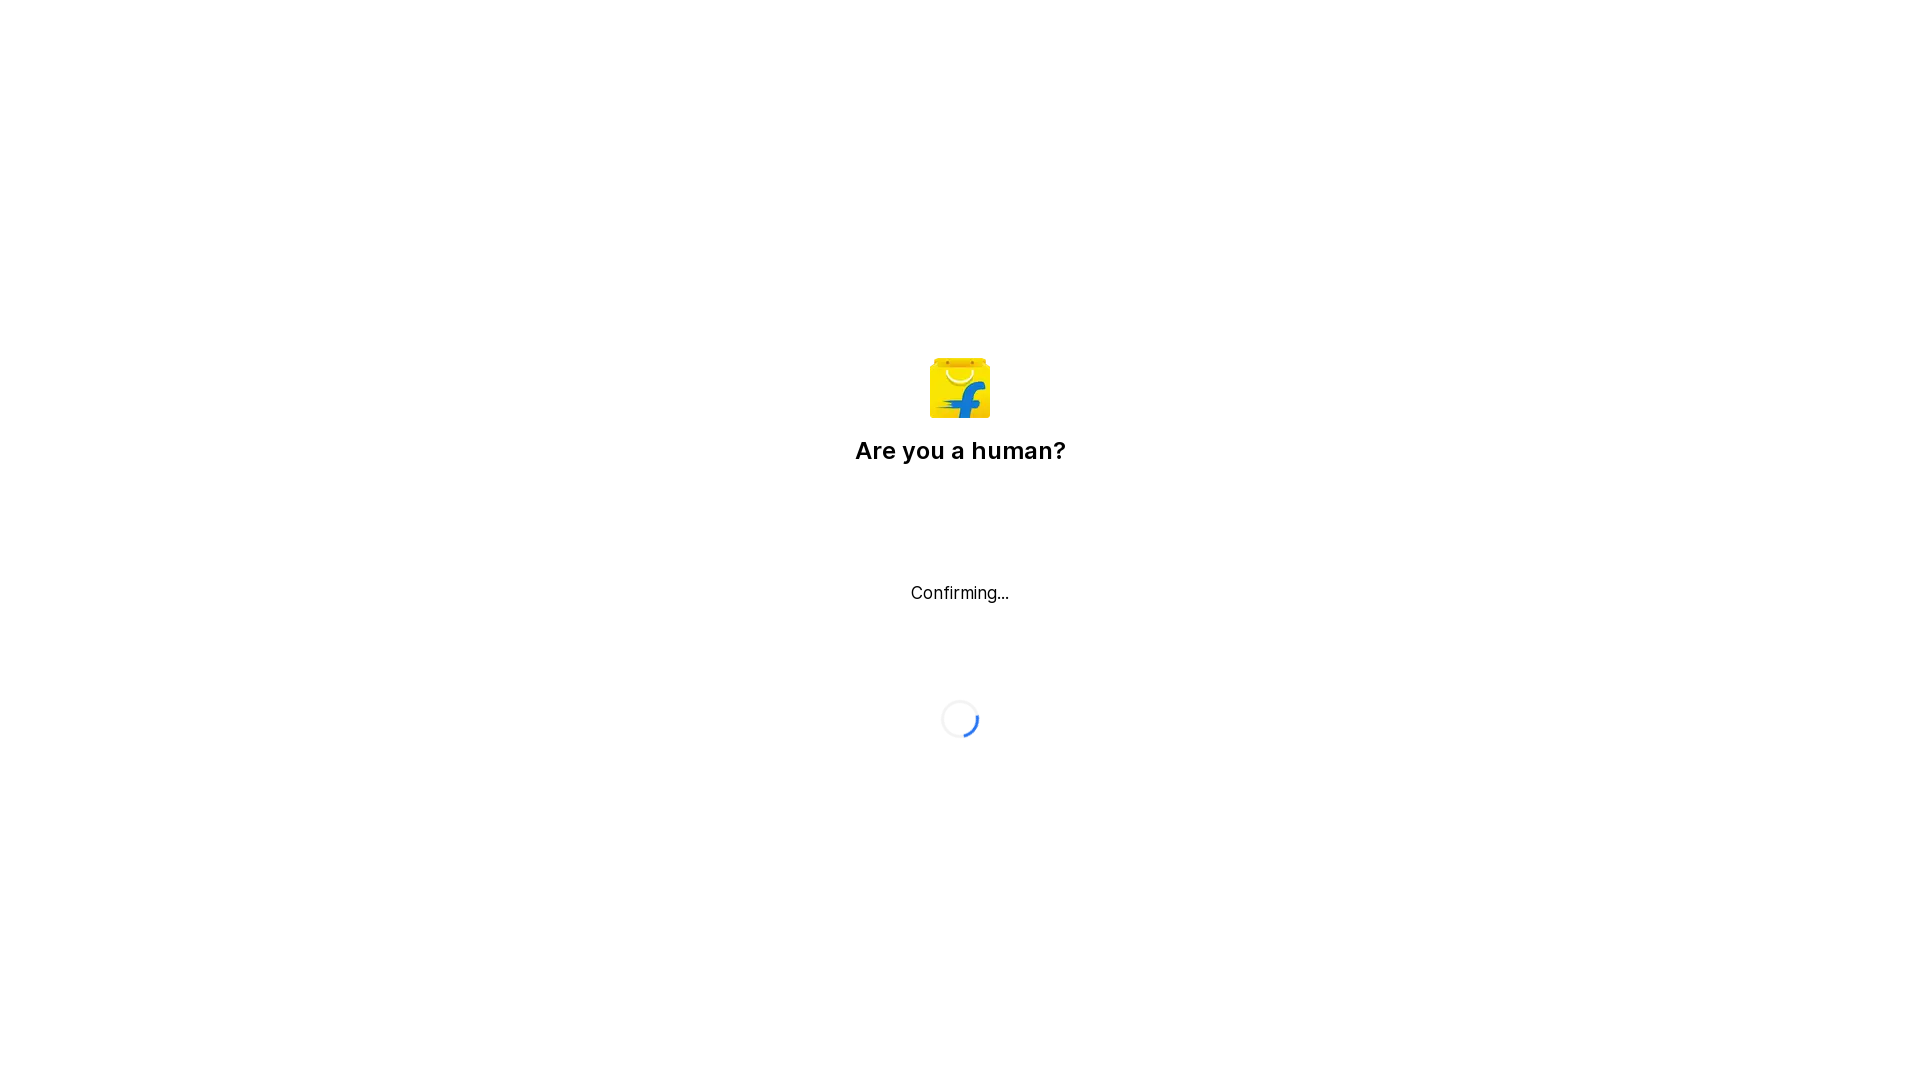

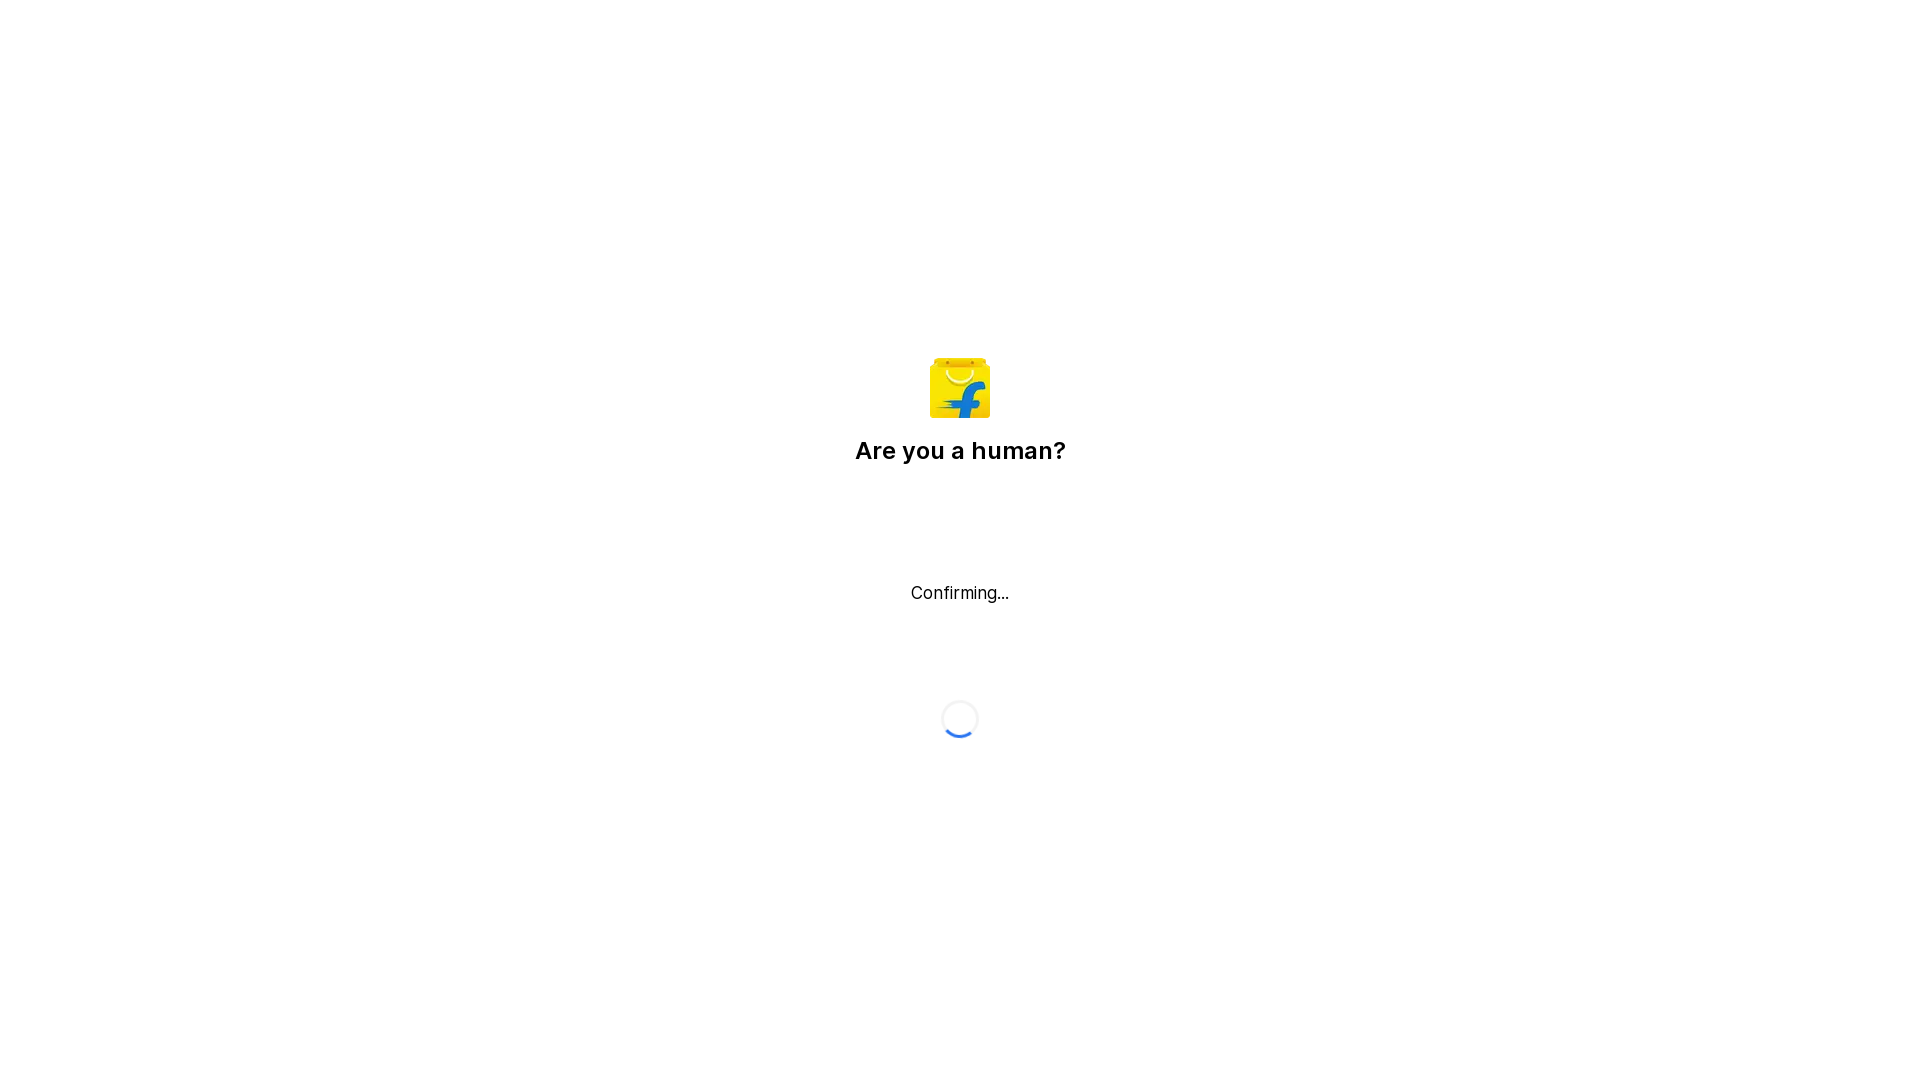